Tests browser window handling by clicking a link that opens a new window, switching between windows, and verifying content in both parent and child windows

Starting URL: https://the-internet.herokuapp.com/windows

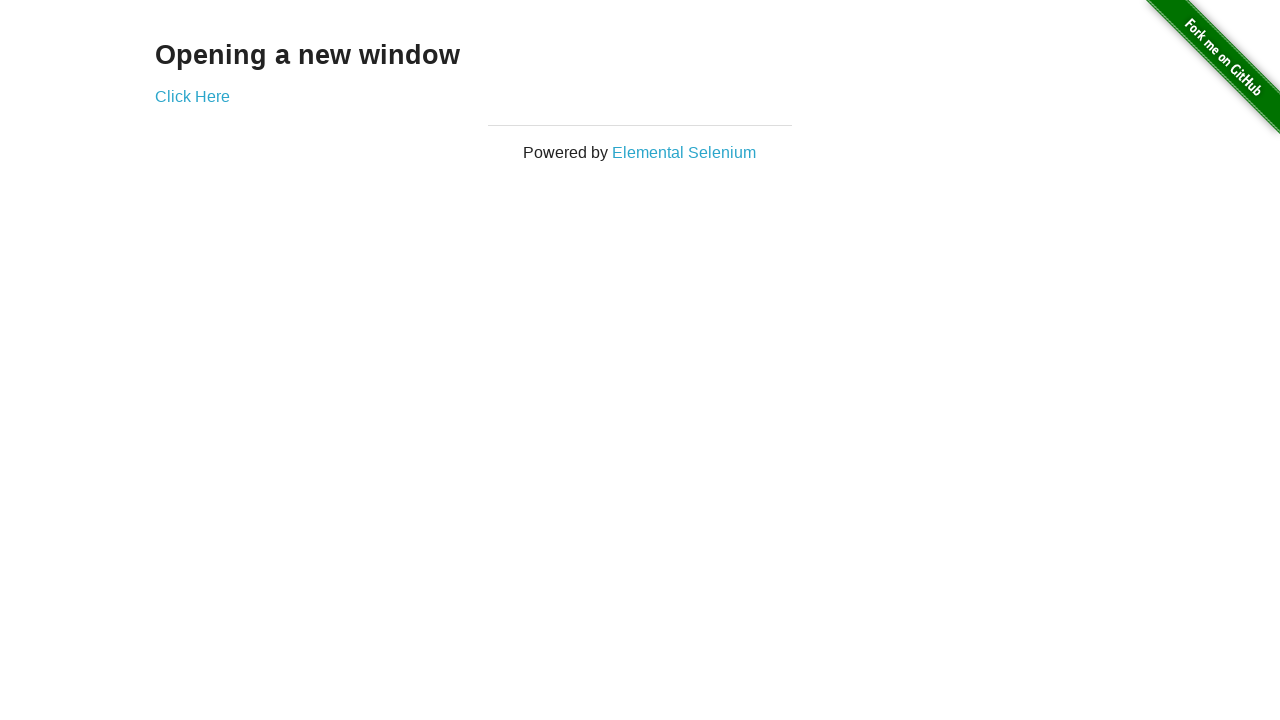

Clicked 'Click Here' link to open a new window at (192, 96) on text=Click Here
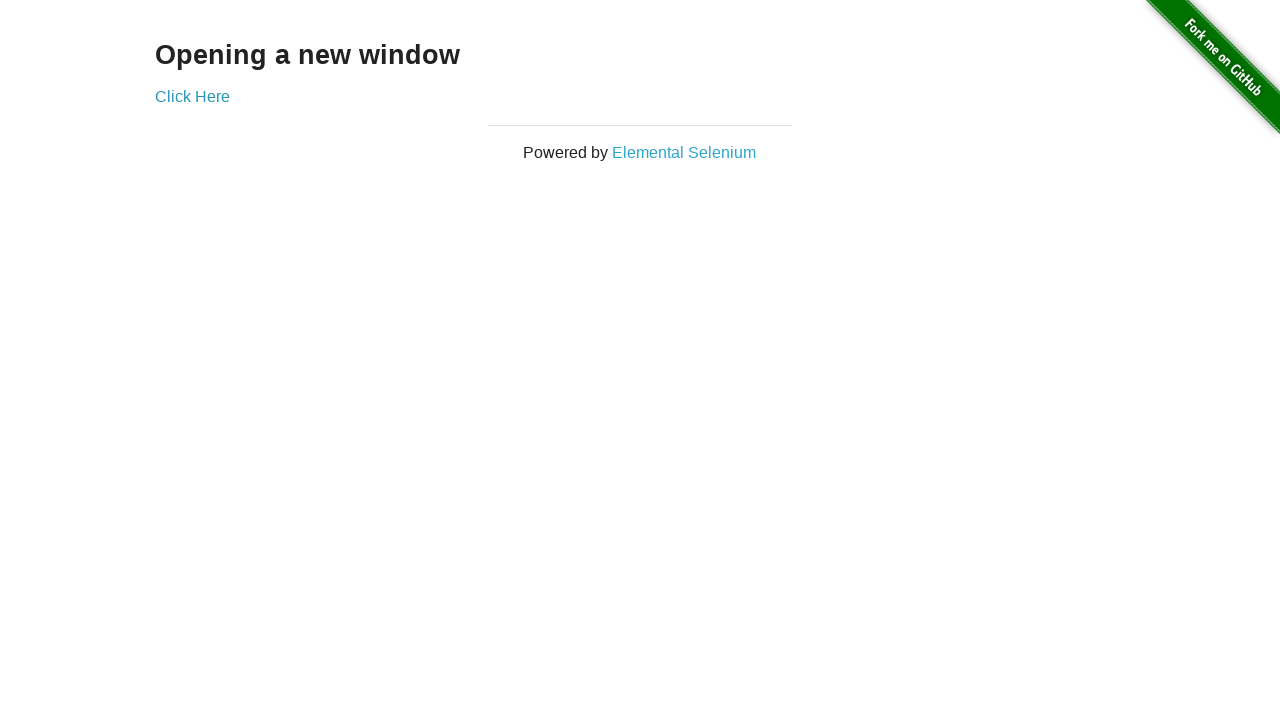

New window/tab opened and captured
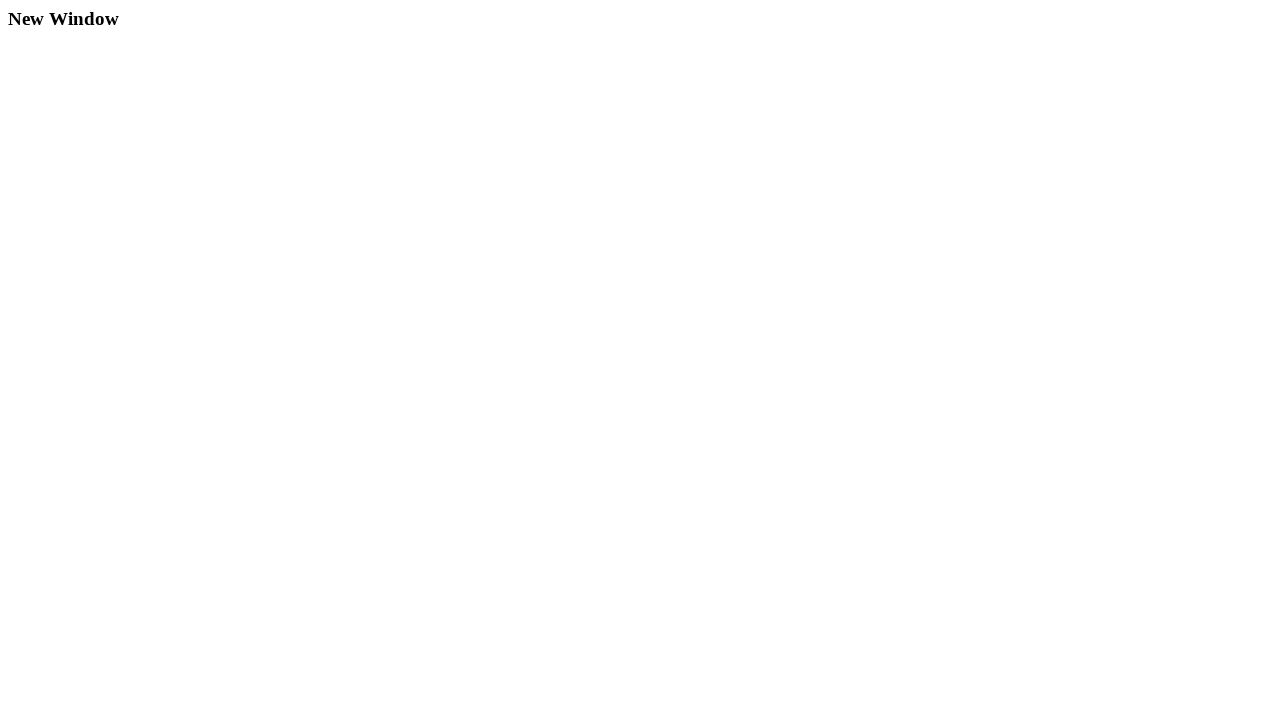

Child window h3 element loaded
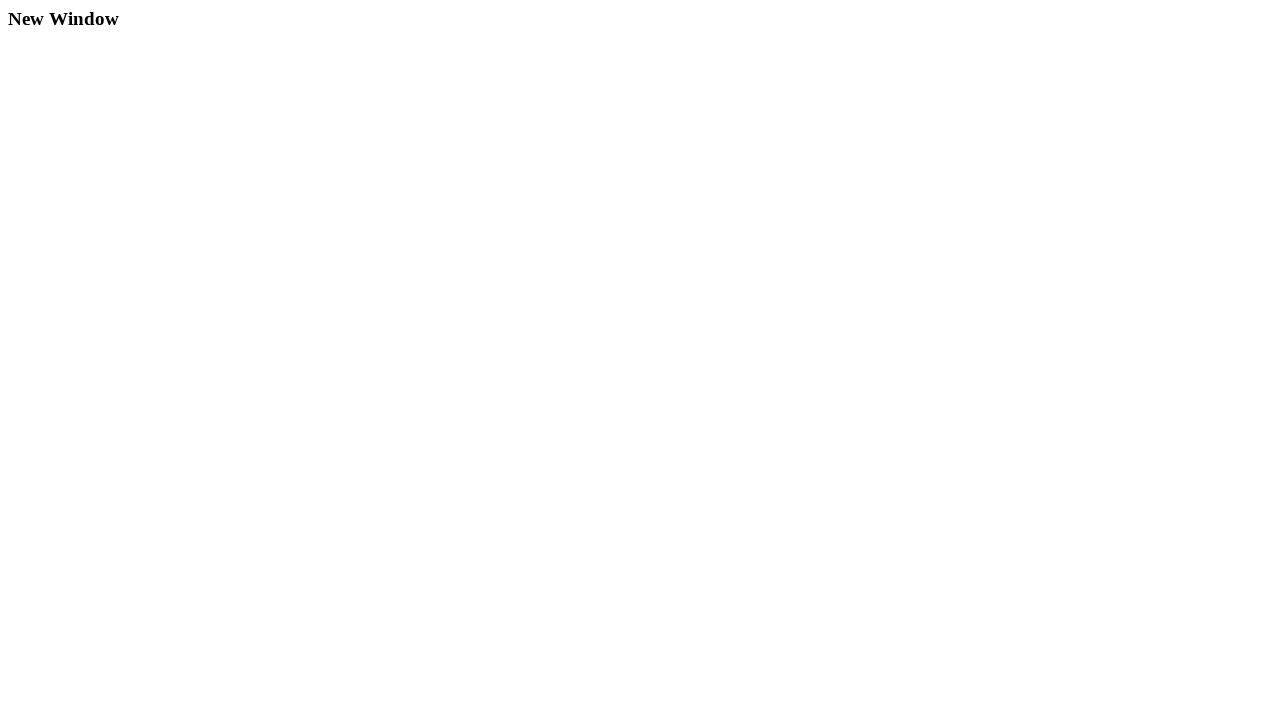

Retrieved child window heading text: 'New Window'
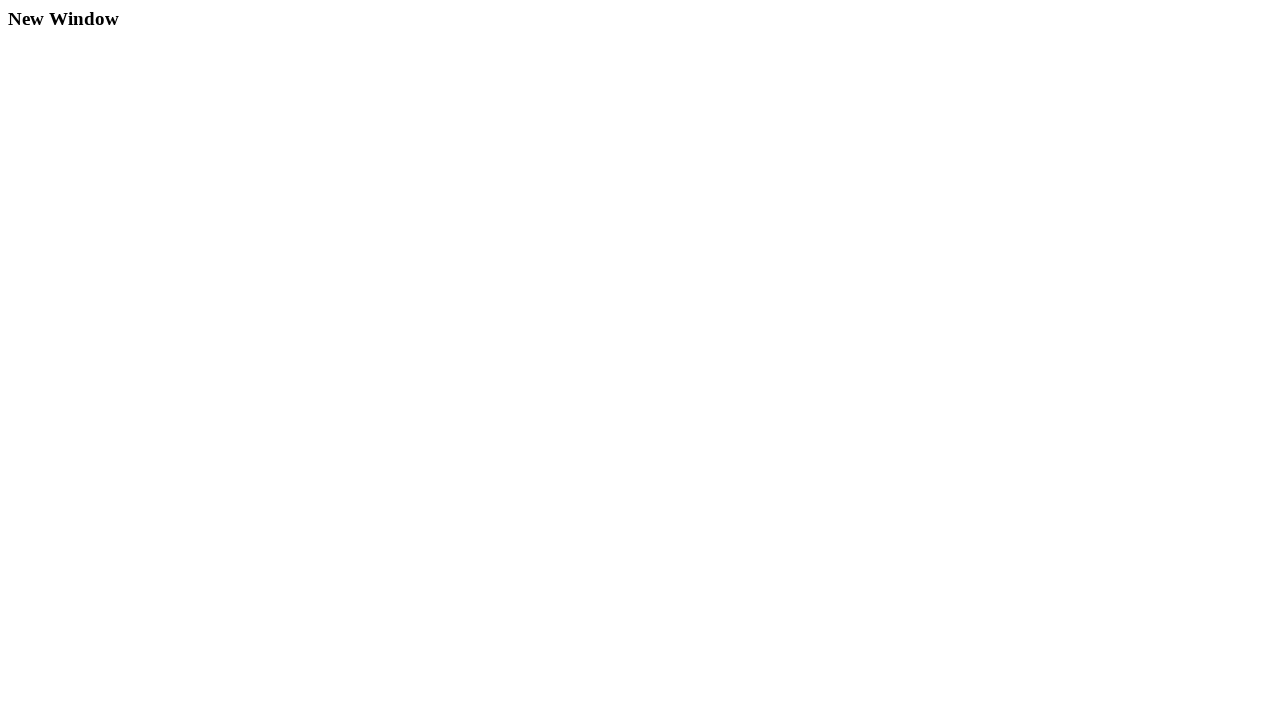

Closed child window
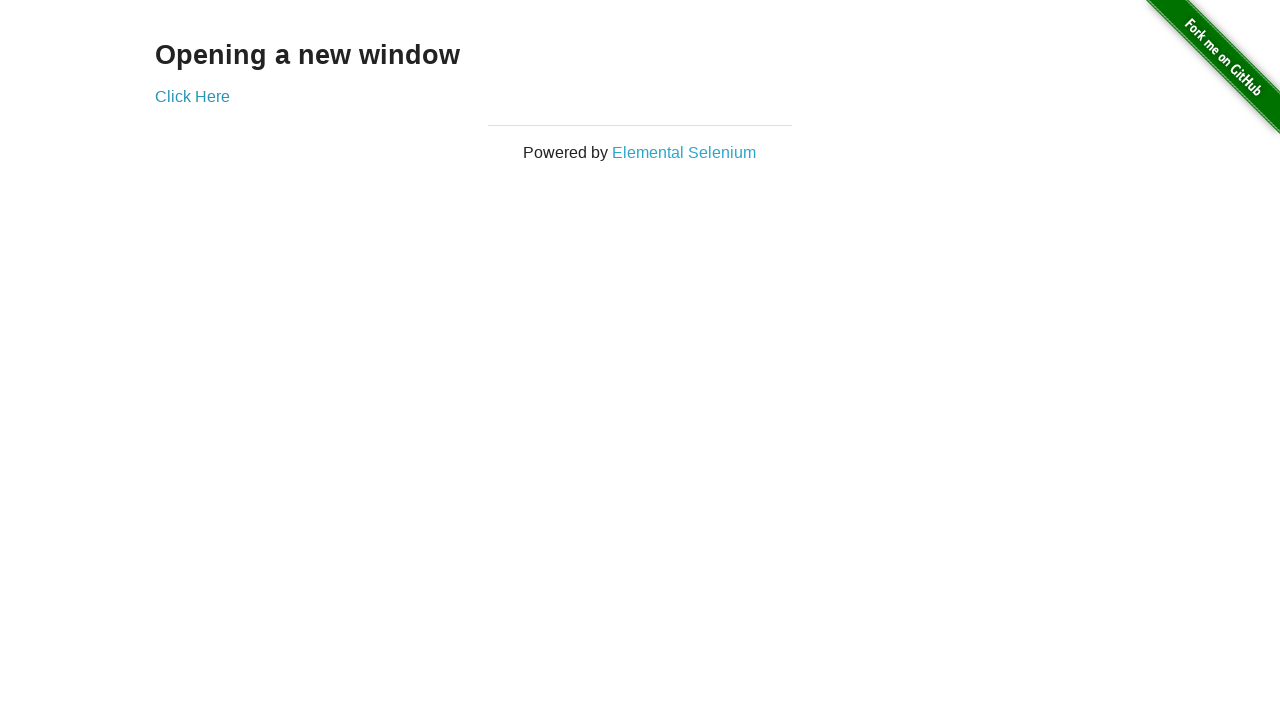

Retrieved parent window heading text: 'Opening a new window'
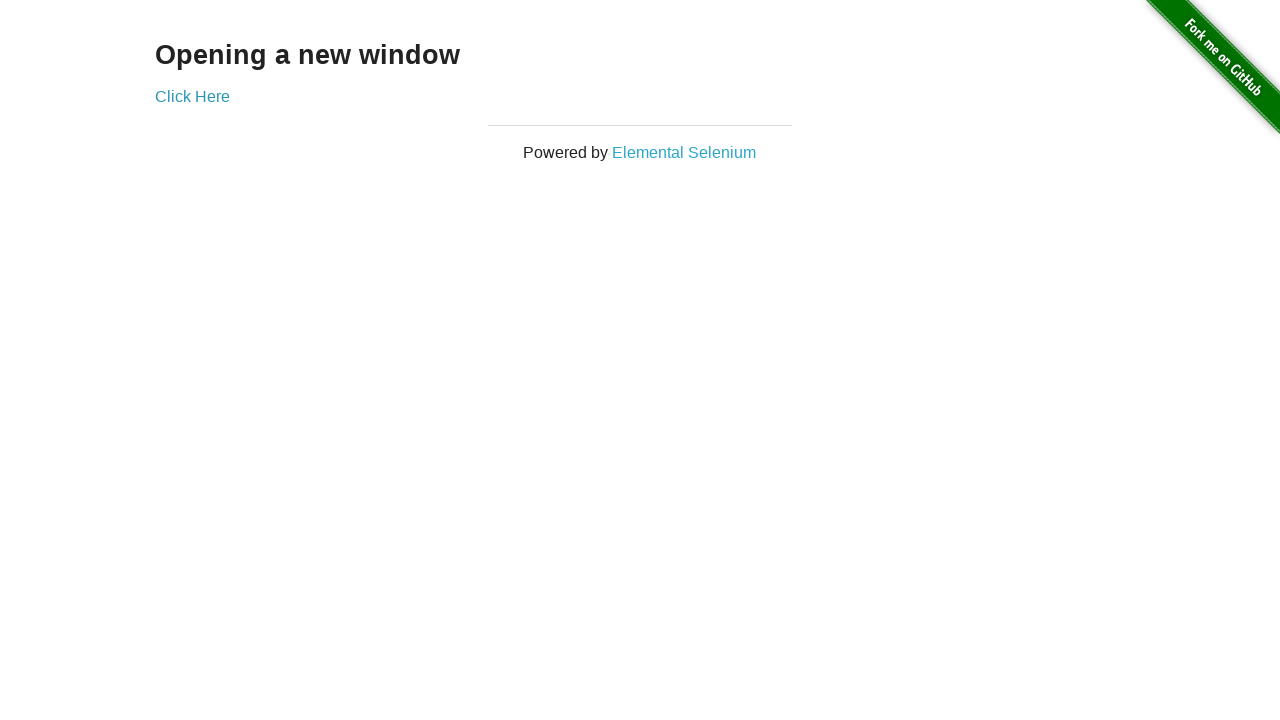

Verified parent window contains expected heading 'Opening a new window'
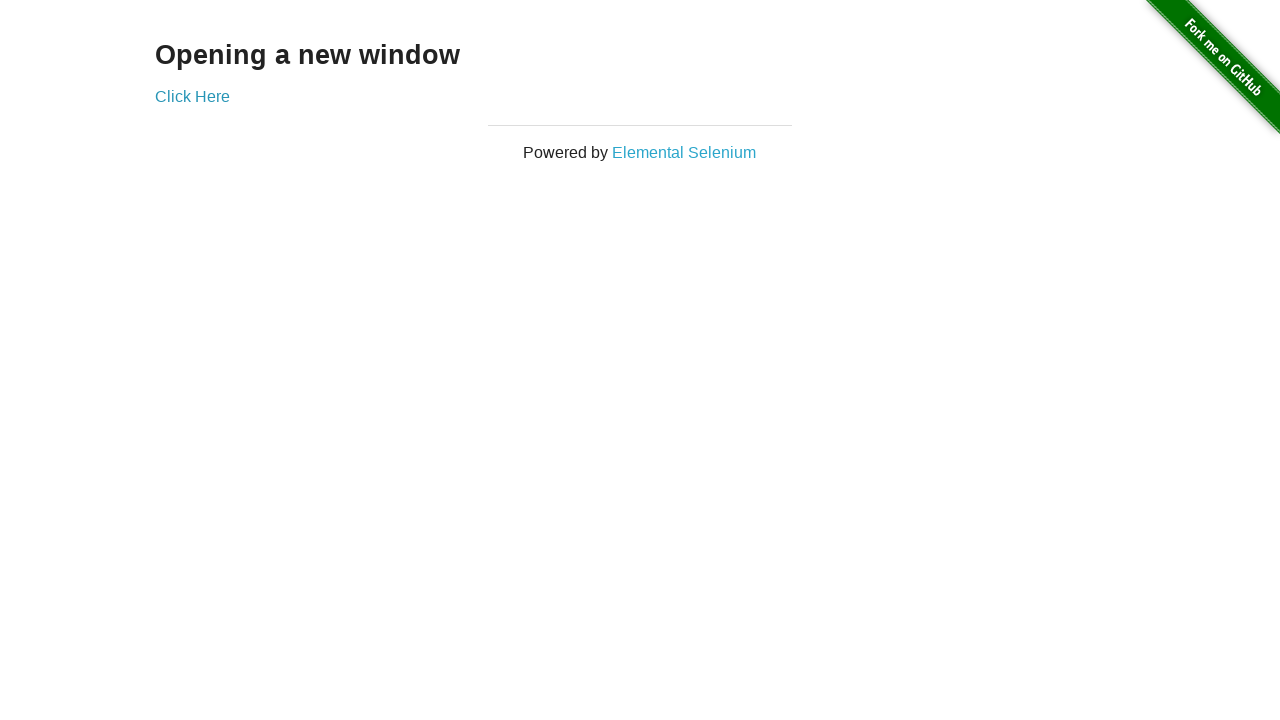

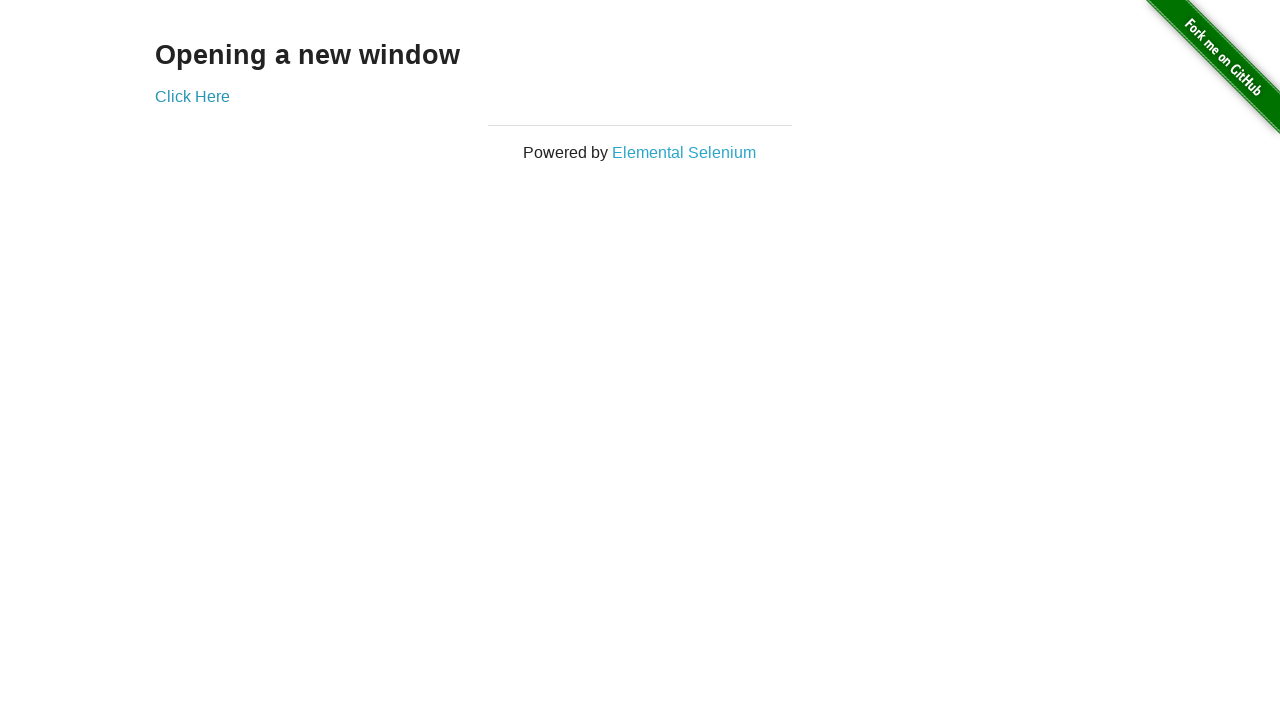